Tests checkbox and radio button interactions by clicking to toggle their states

Starting URL: https://bonigarcia.dev/selenium-webdriver-java/web-form.html

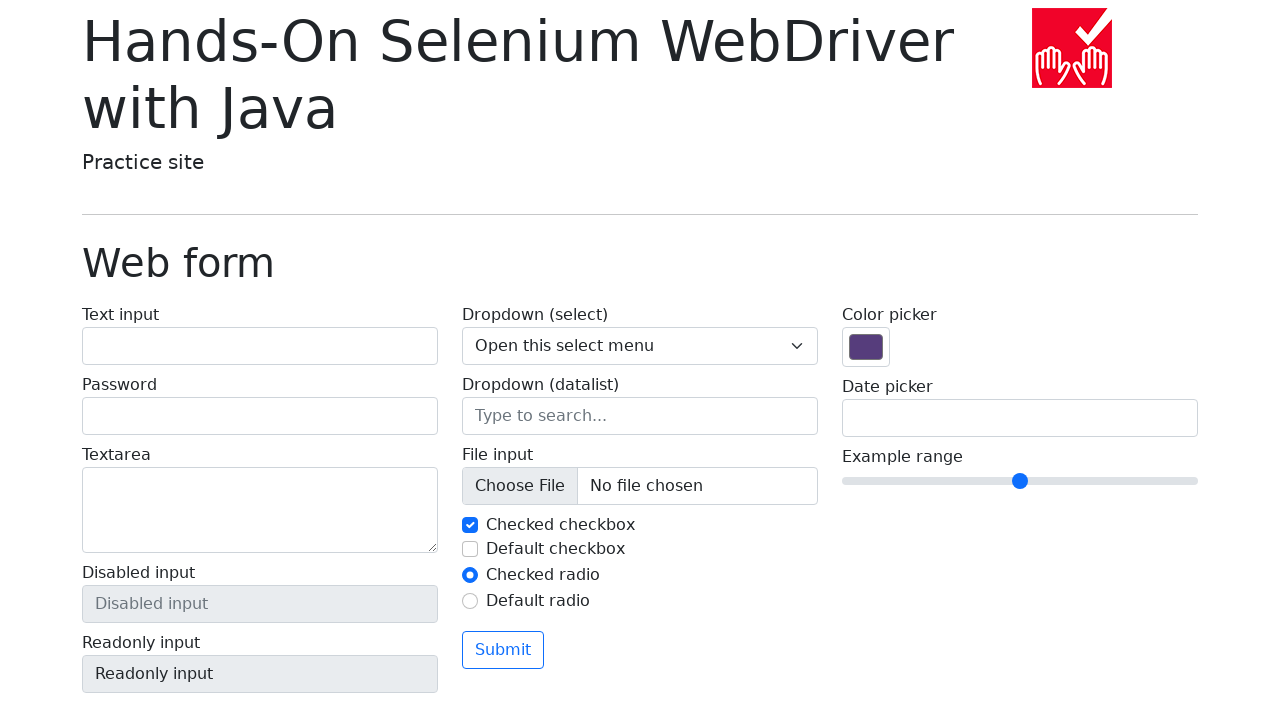

Scrolled to radio button area
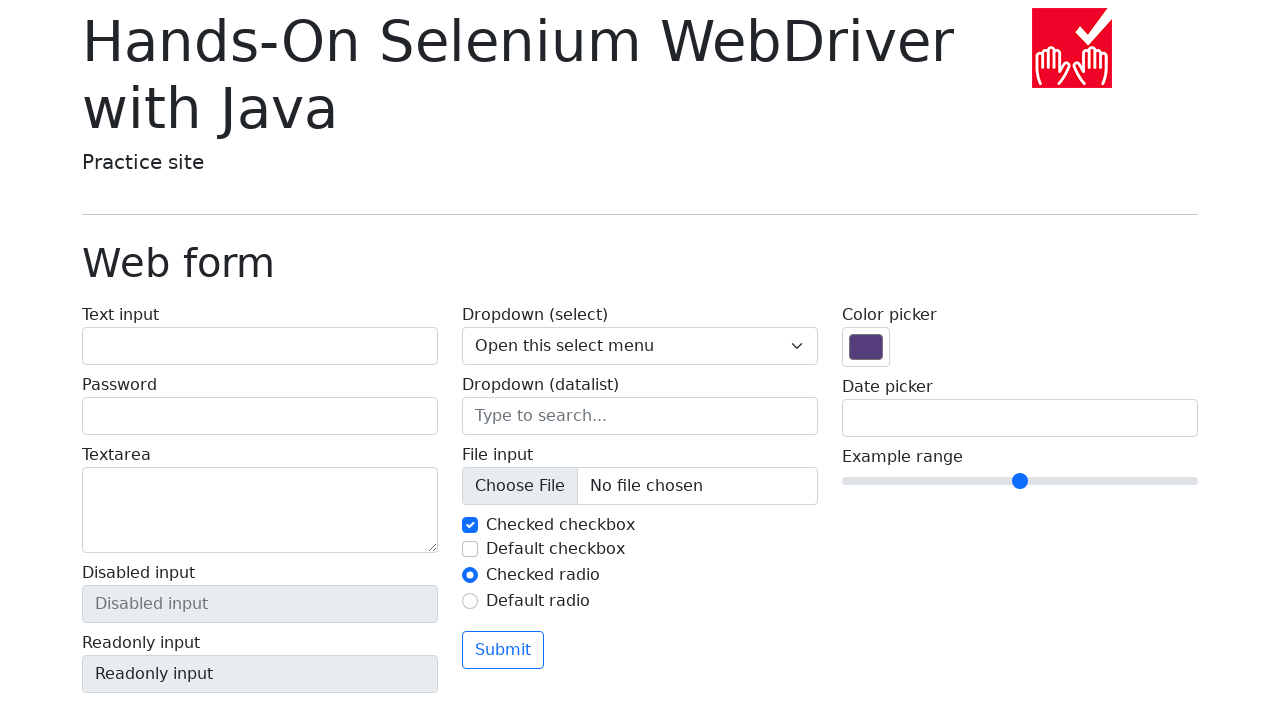

Clicked checked checkbox to uncheck it at (470, 525) on #my-check-1
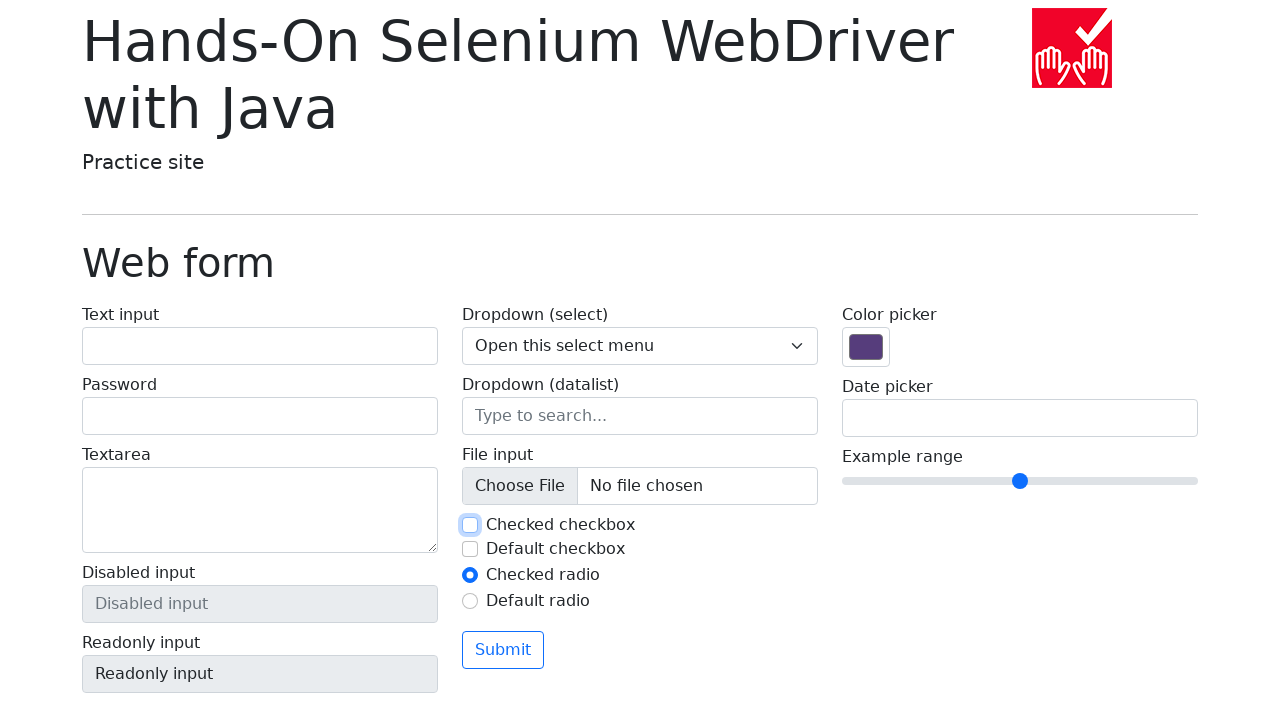

Clicked default checkbox to check it at (470, 549) on #my-check-2
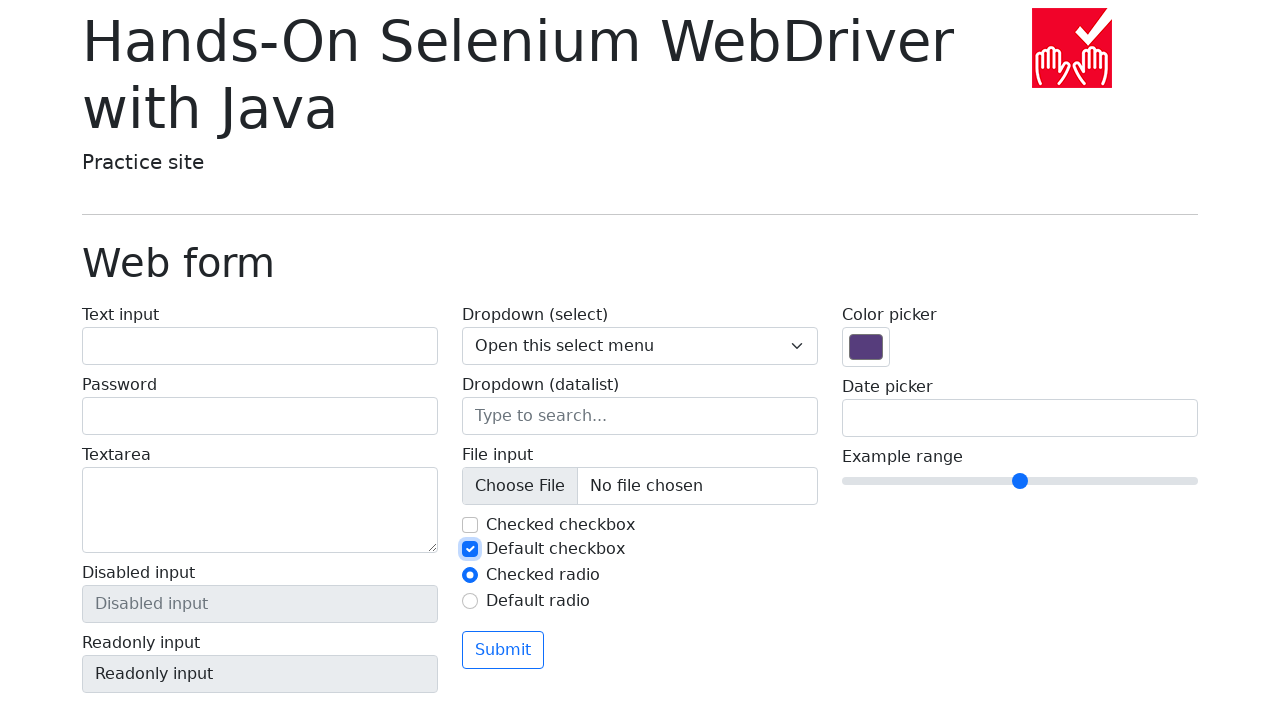

Clicked default radio button to select it at (470, 601) on #my-radio-2
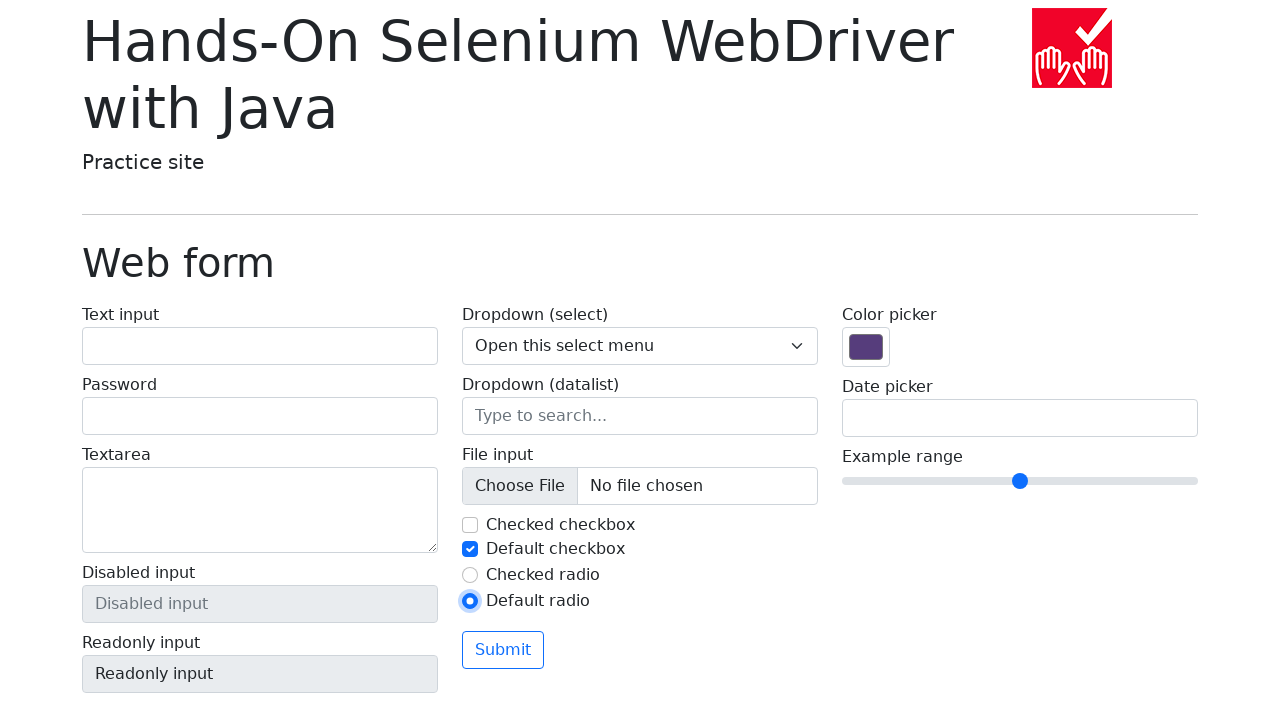

Clicked checked radio button to select it back at (470, 575) on #my-radio-1
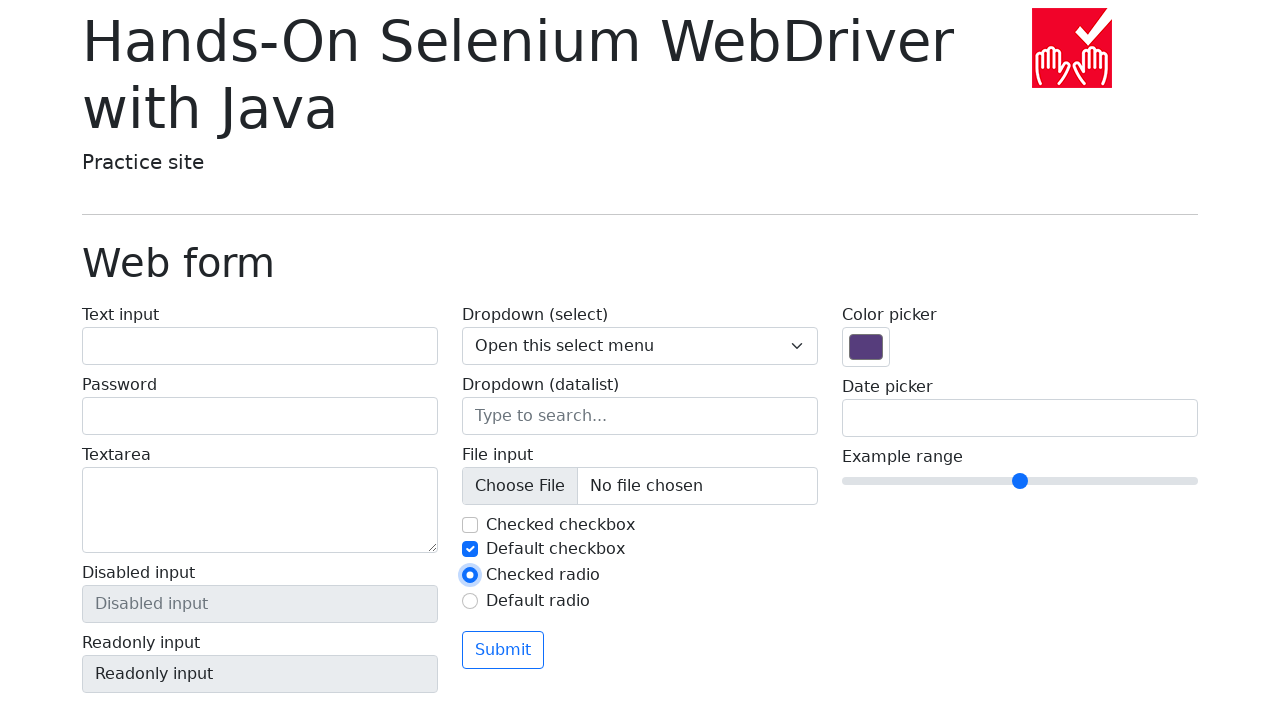

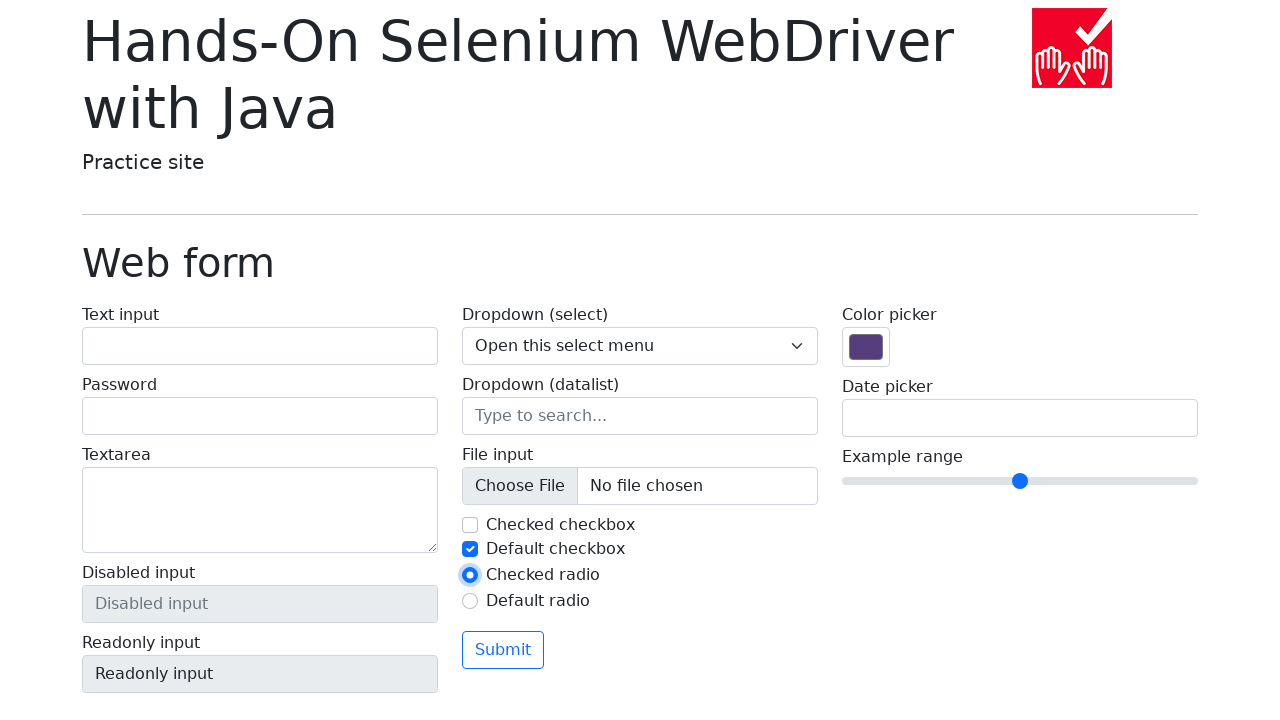